Tests a page with slow-loading resources by waiting for a specific text element to appear and verifying its presence

Starting URL: https://loopcamp.vercel.app/slow.html

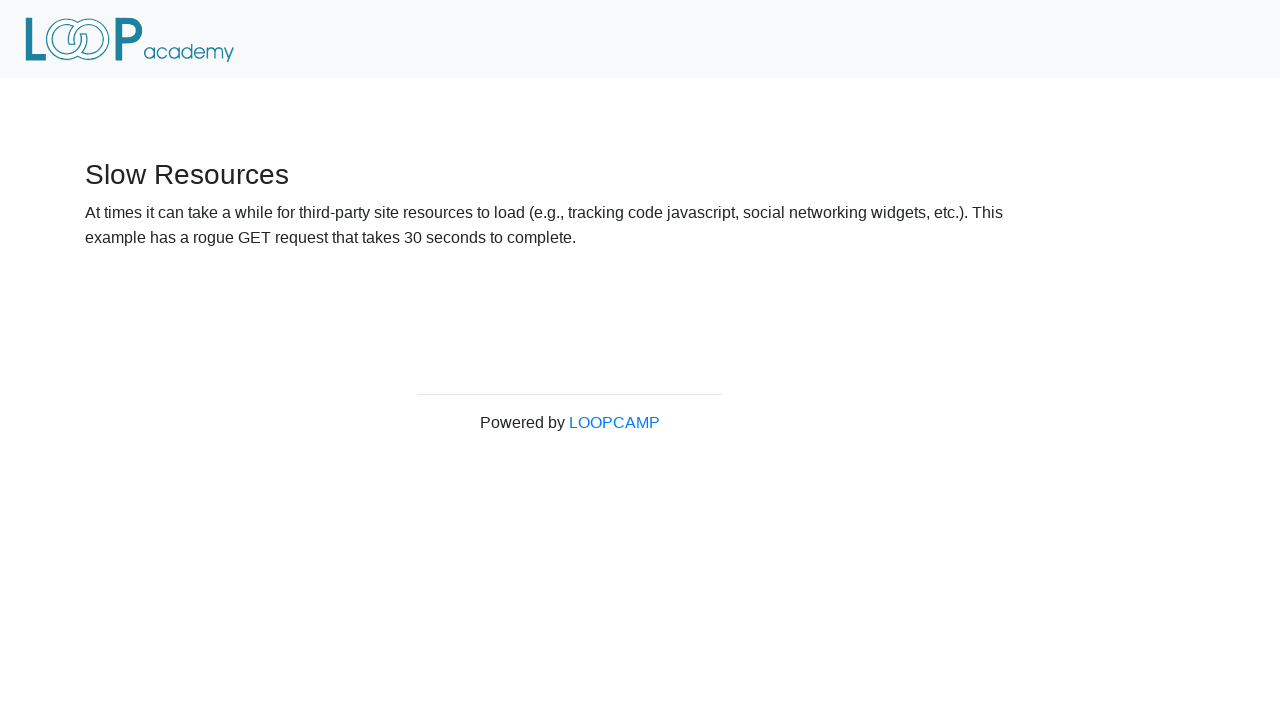

Waited for slow-loading text element to appear with 35s timeout
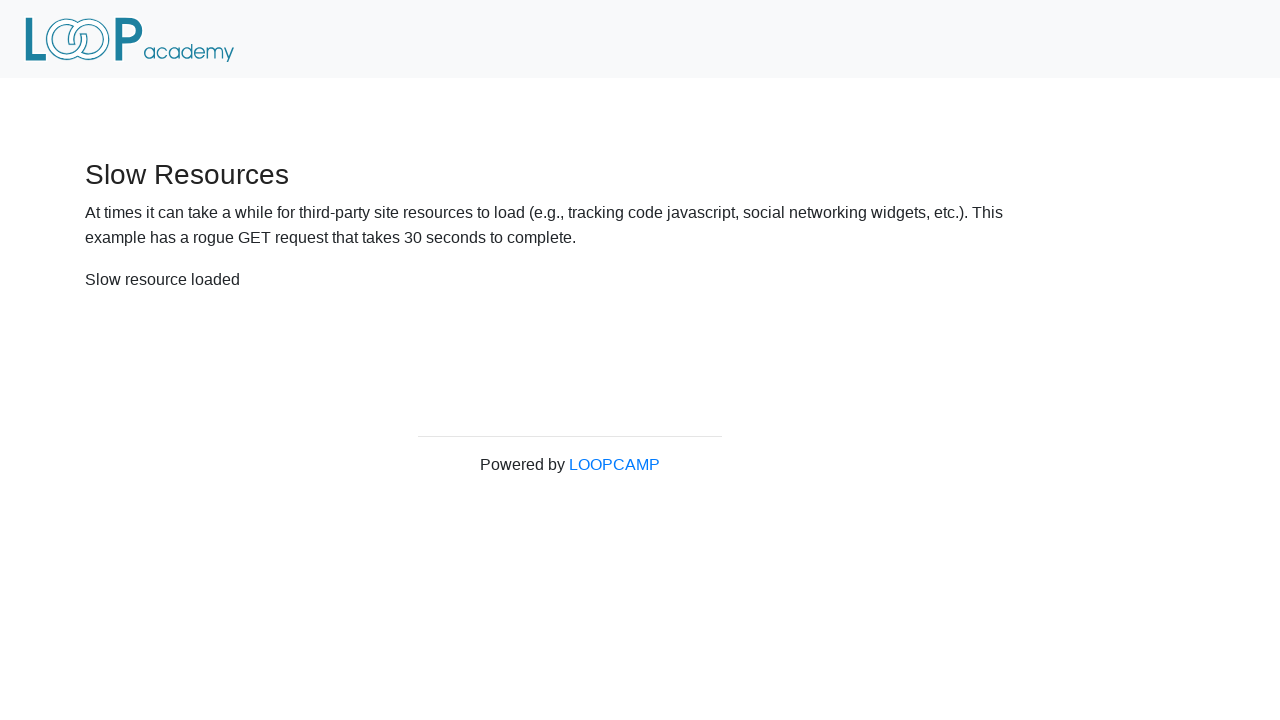

Located the slow-loading text element
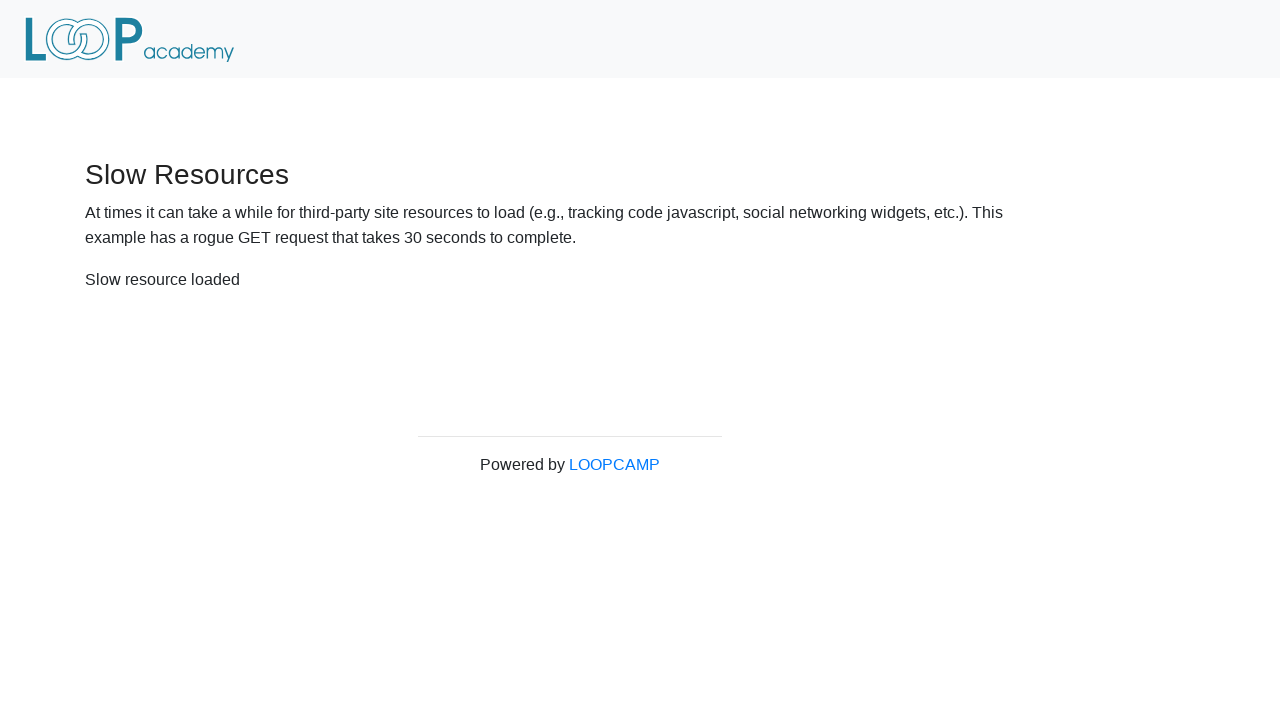

Verified the slow-loading text element is visible
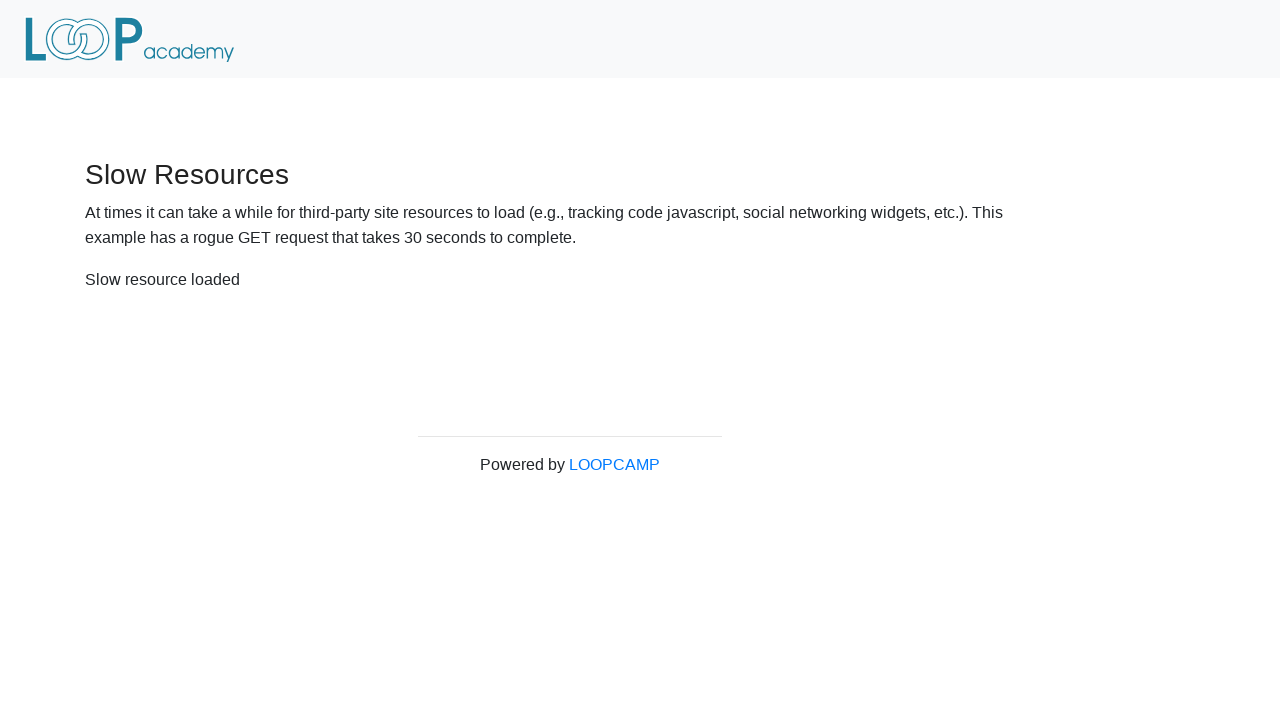

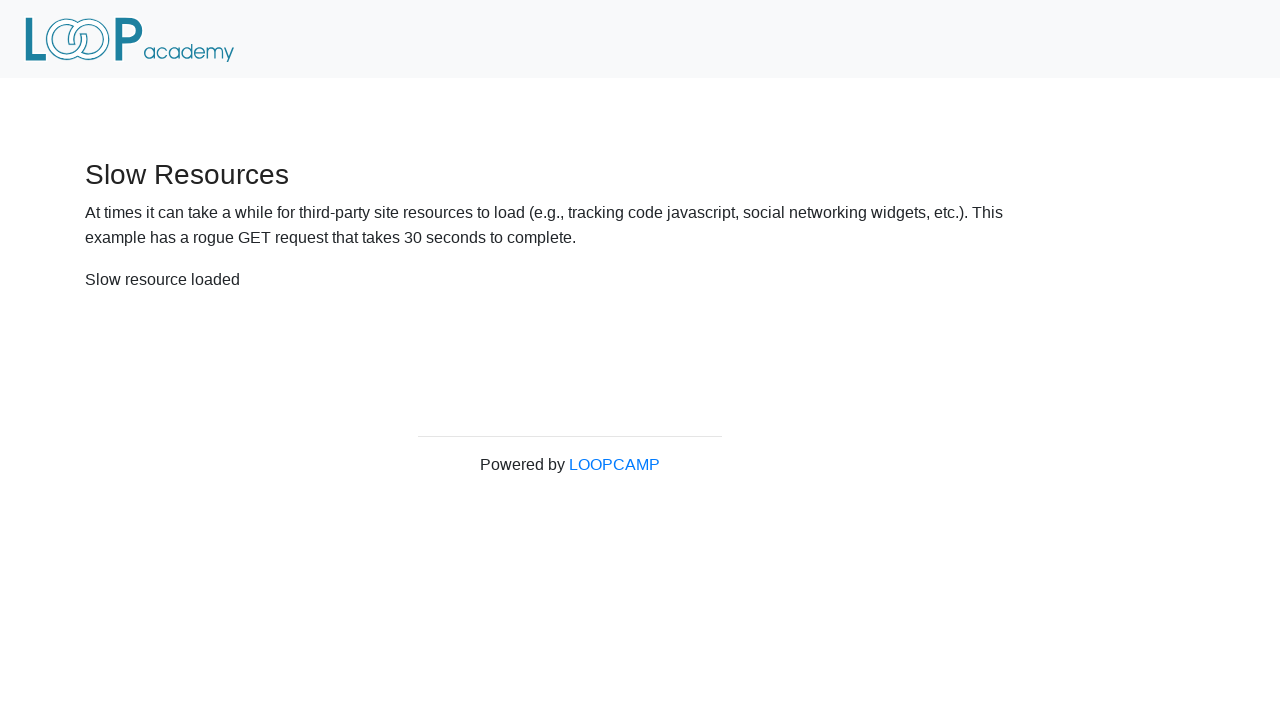